Tests JavaScript alert functionality by triggering an alert, retrieving its text, and handling it

Starting URL: https://the-internet.herokuapp.com/javascript_alerts

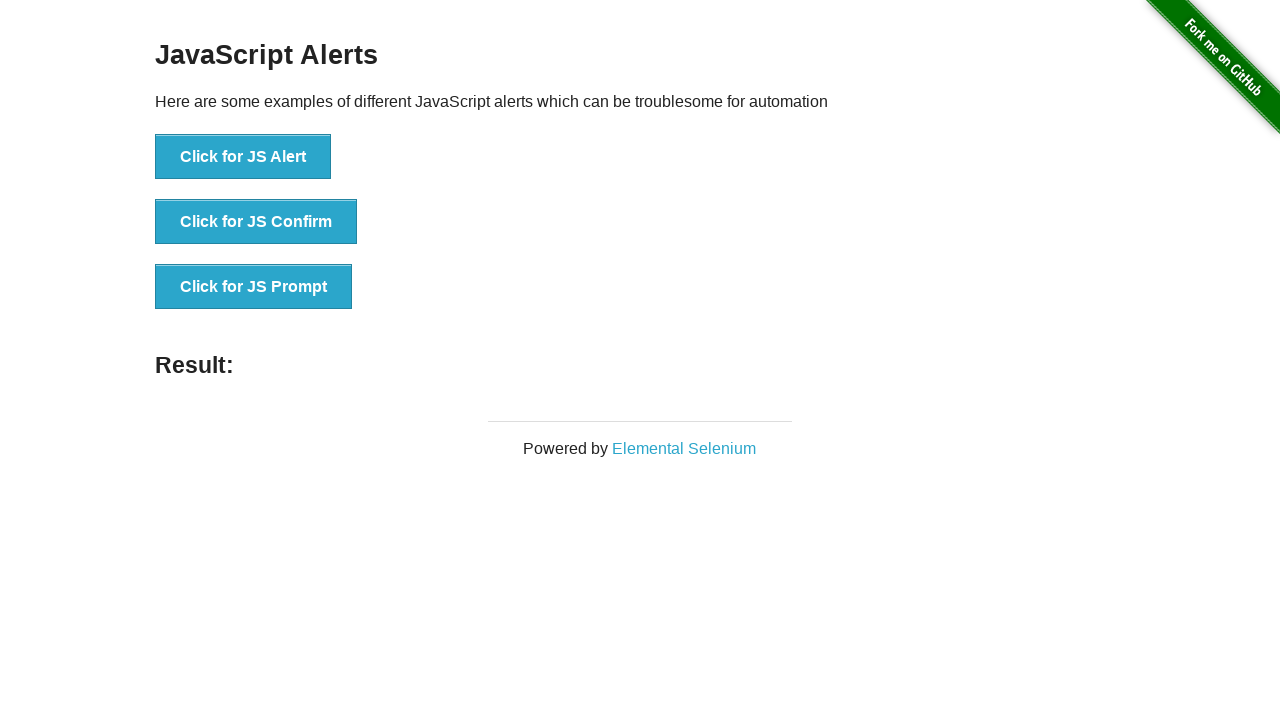

Clicked button to trigger JavaScript alert at (243, 157) on xpath=//li/button[@onclick='jsAlert()']
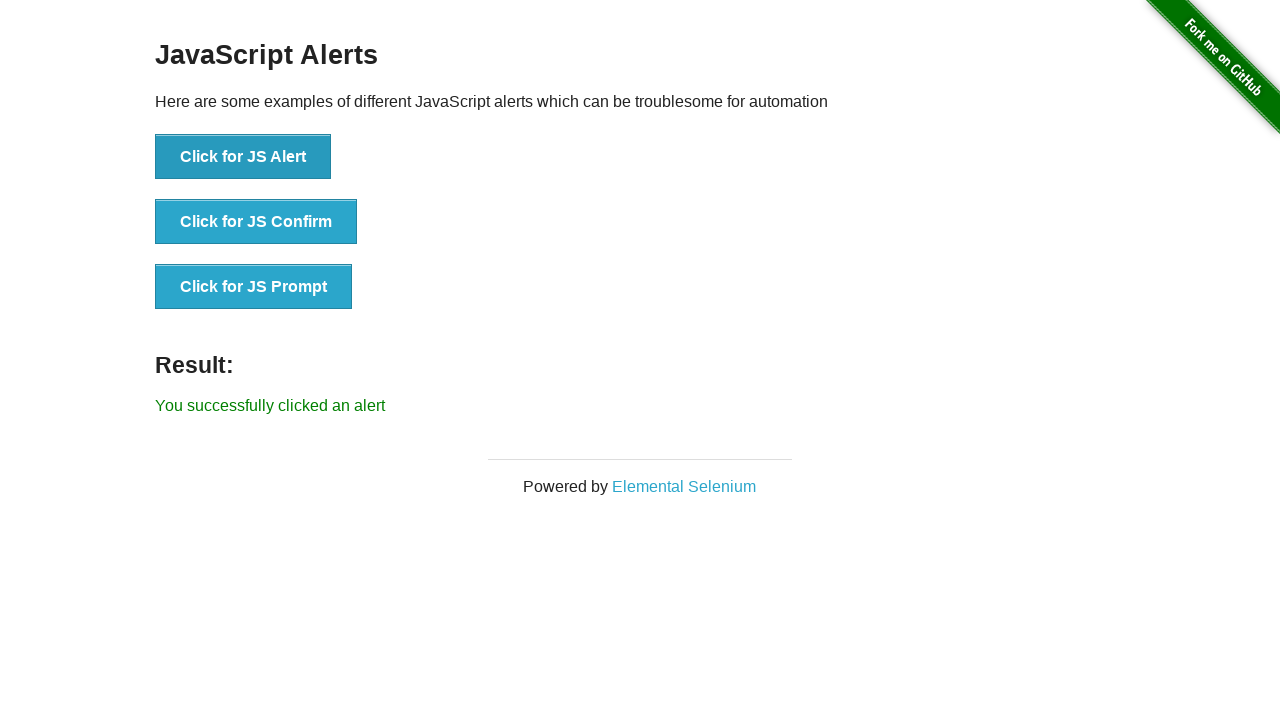

Set up dialog handler to accept alerts
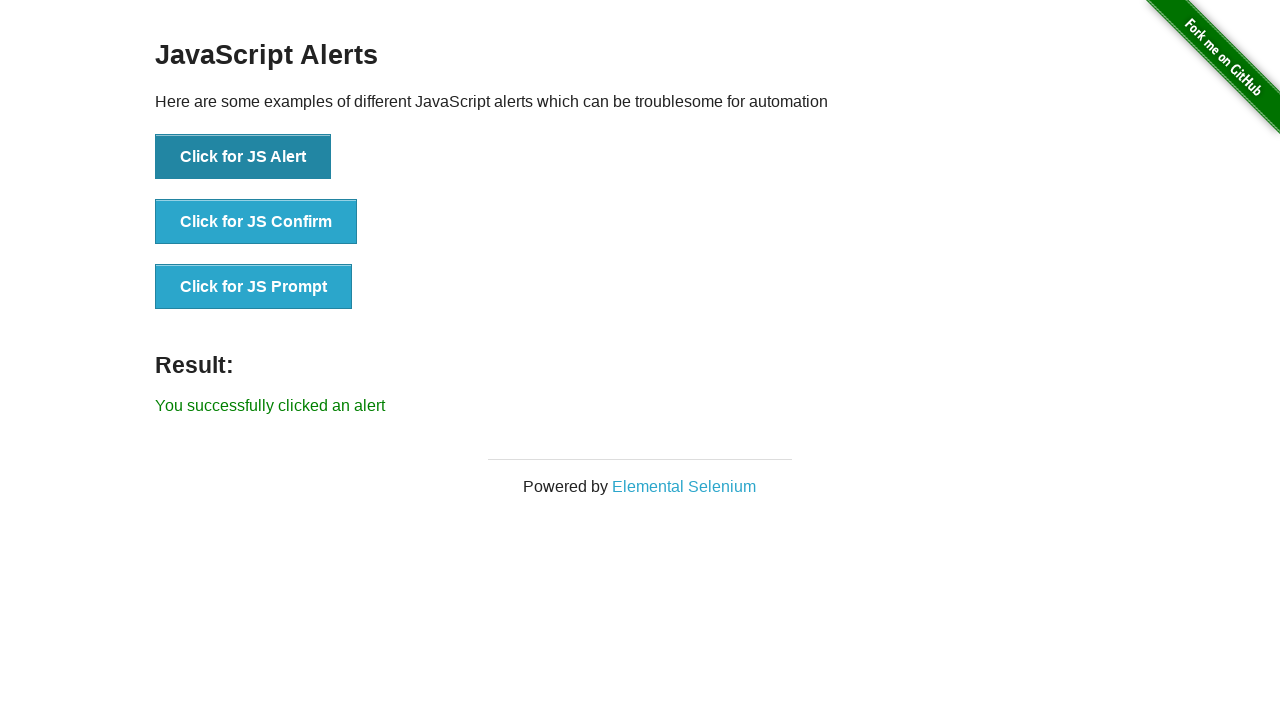

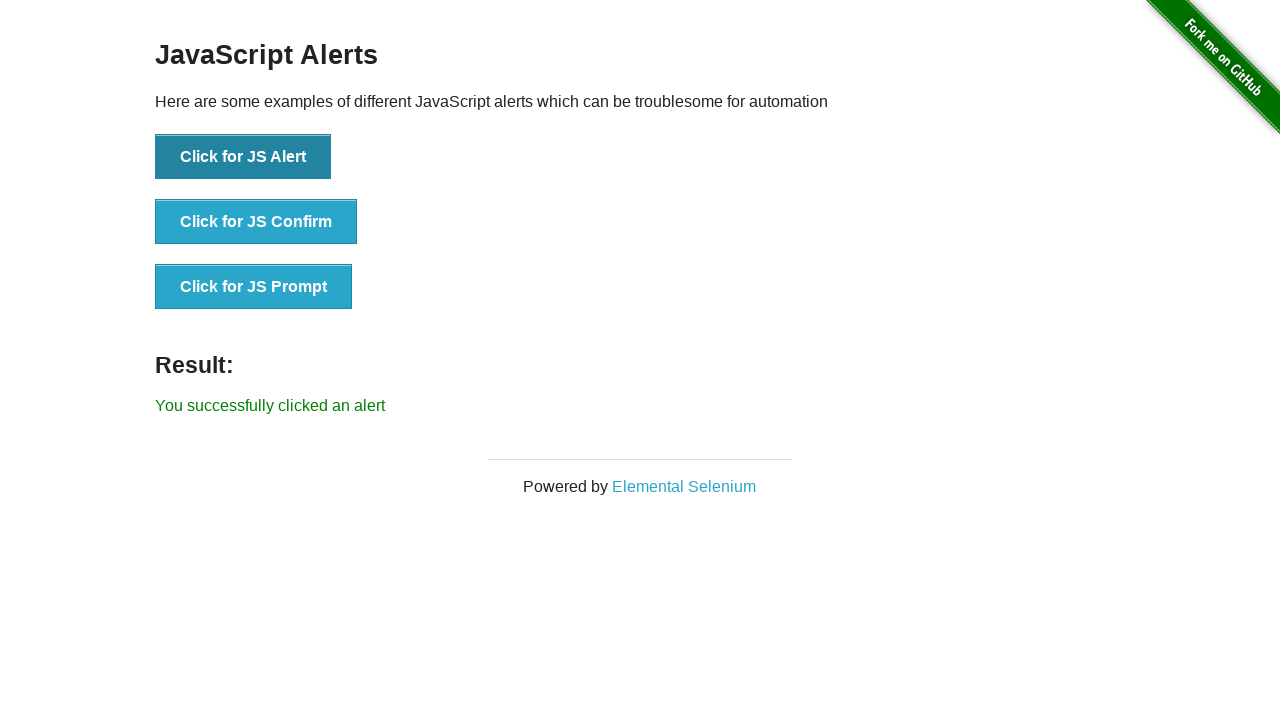